Tests alert handling functionality by triggering different types of alerts and interacting with form fields on the Omayo blog demo site

Starting URL: https://omayo.blogspot.com/

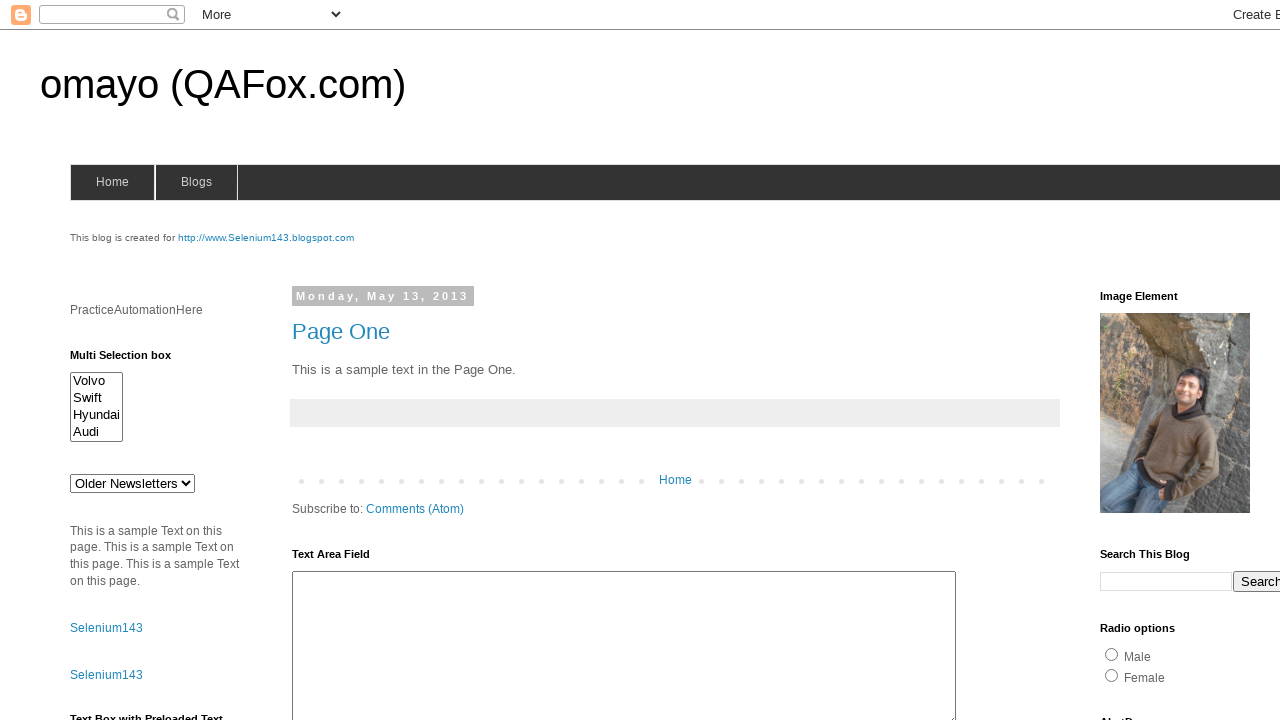

Clicked the first alert button to trigger an alert dialog at (1154, 361) on #alert1
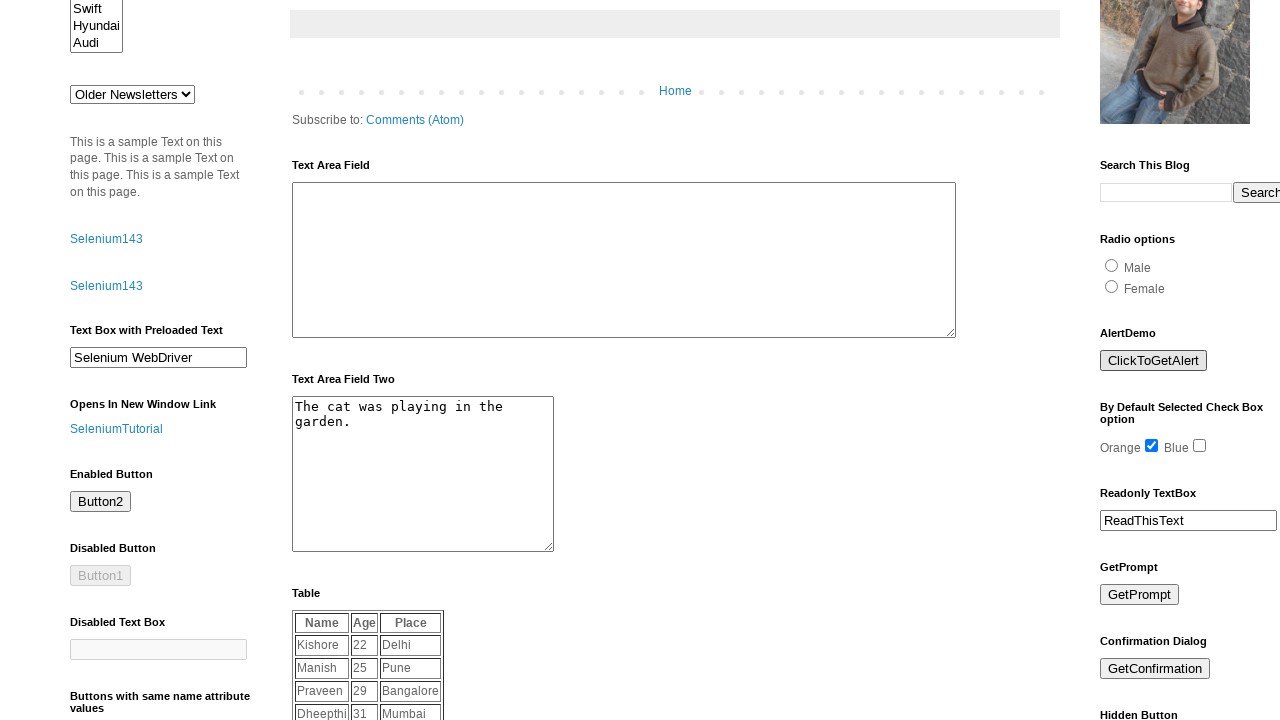

Set up dialog handler to accept alerts
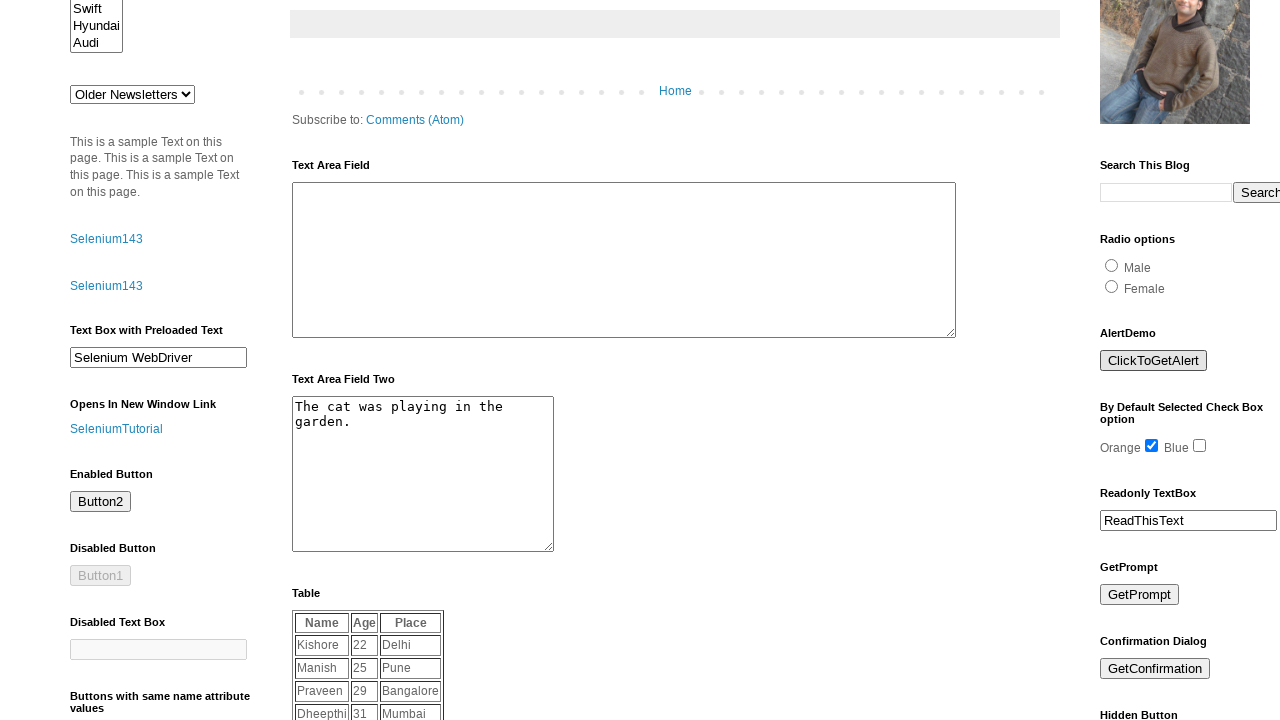

Filled password field with '12345' on form[name='form1'] input[type='password']
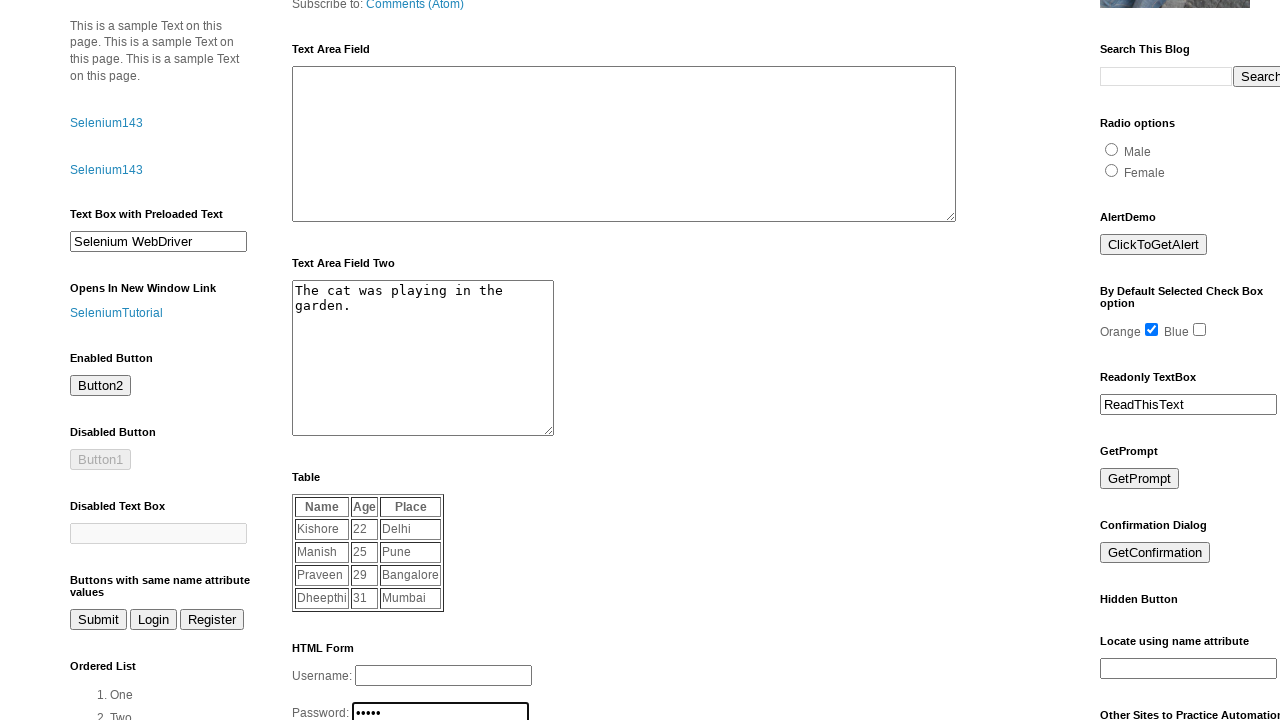

Clicked the prompt button to trigger a prompt dialog at (1140, 479) on #prompt
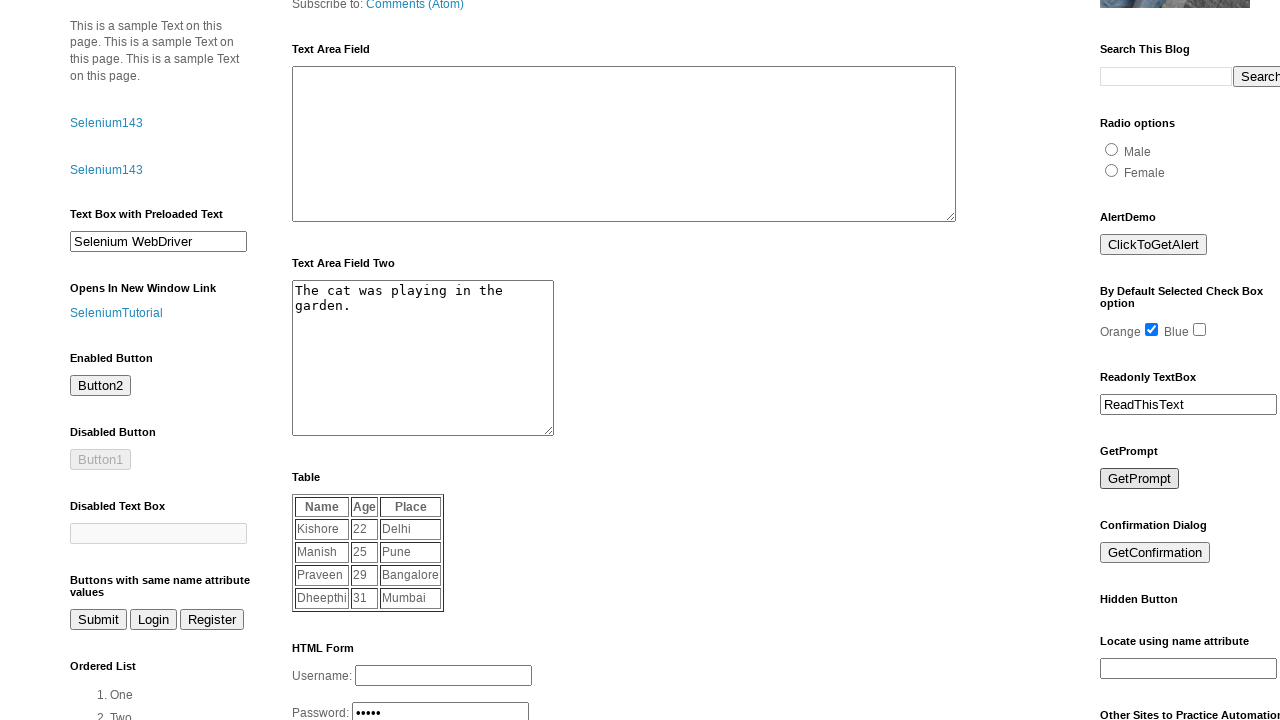

Cleared the password field on form[name='form1'] input[type='password']
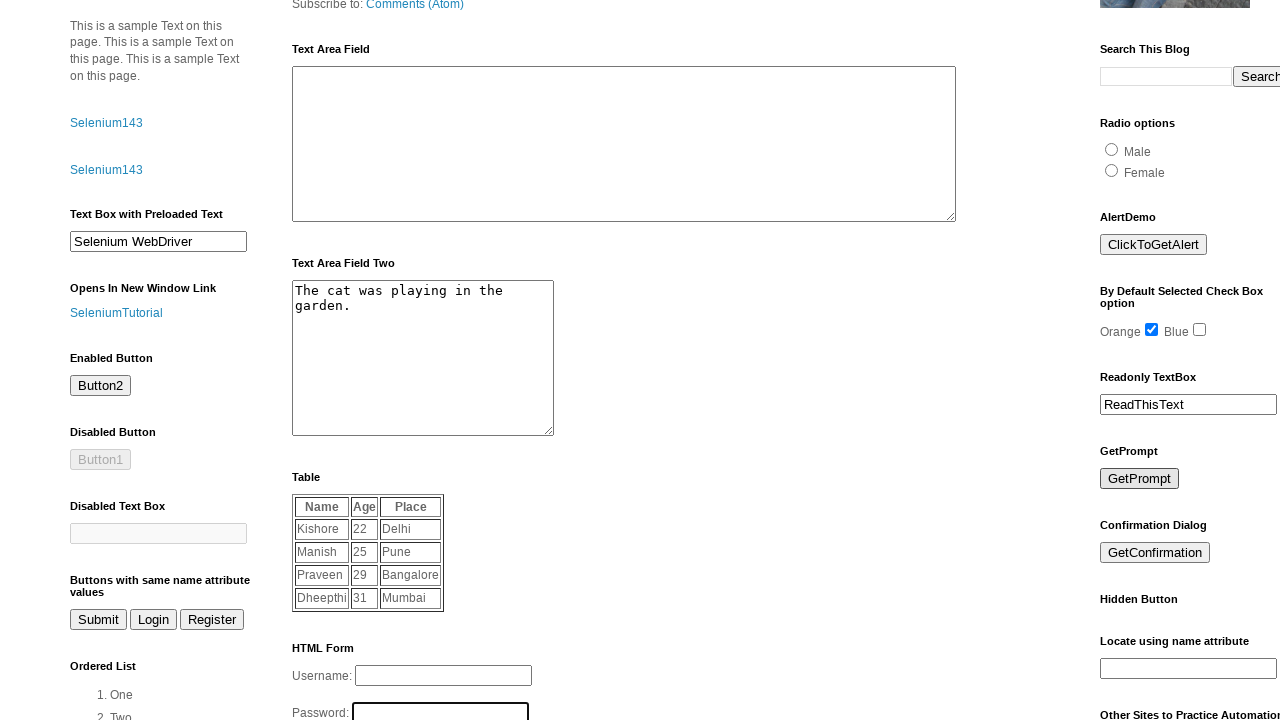

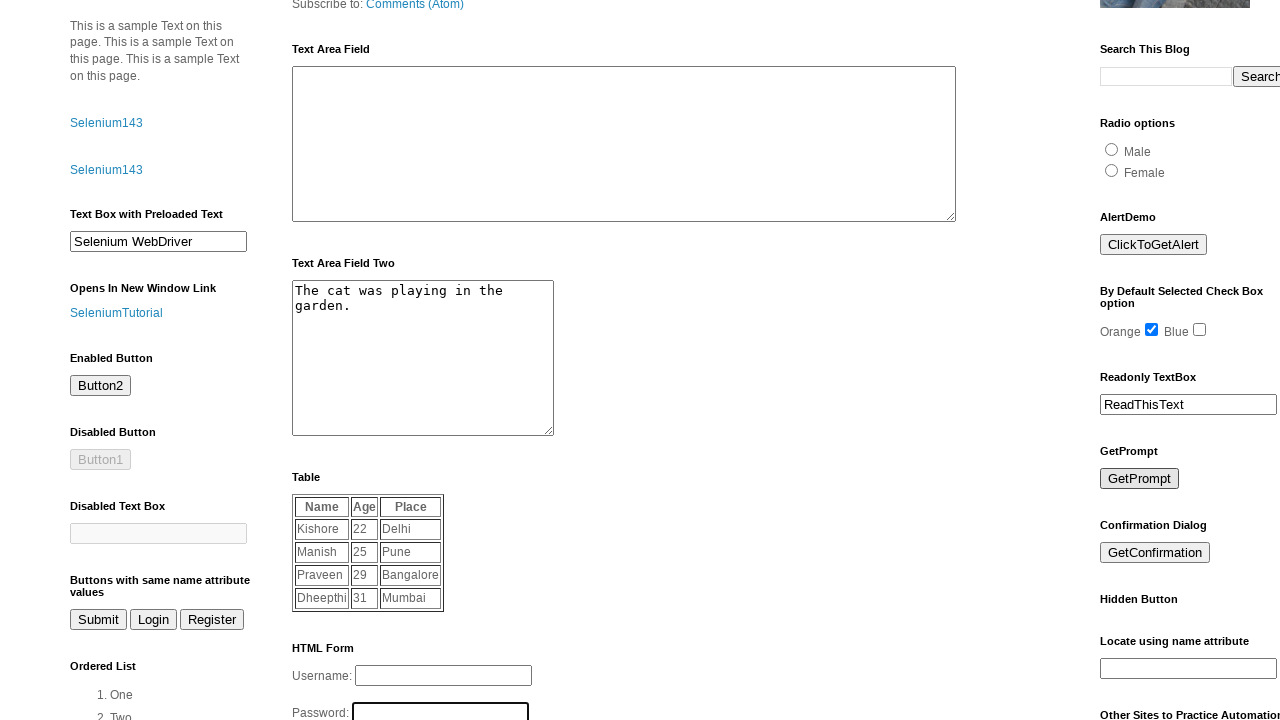